Tests drag and drop functionality on jQuery UI demo page by dragging an element from source to target position

Starting URL: https://jqueryui.com/droppable/

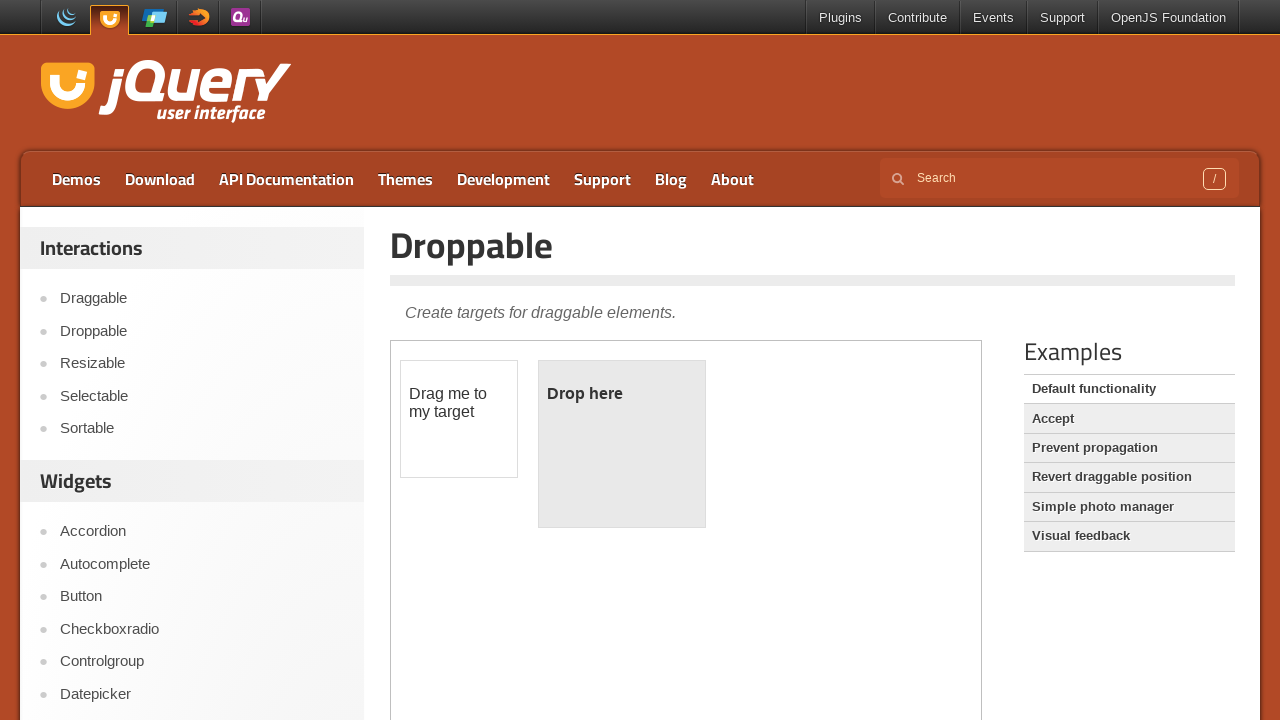

Located the demo iframe for jQuery UI droppable demo
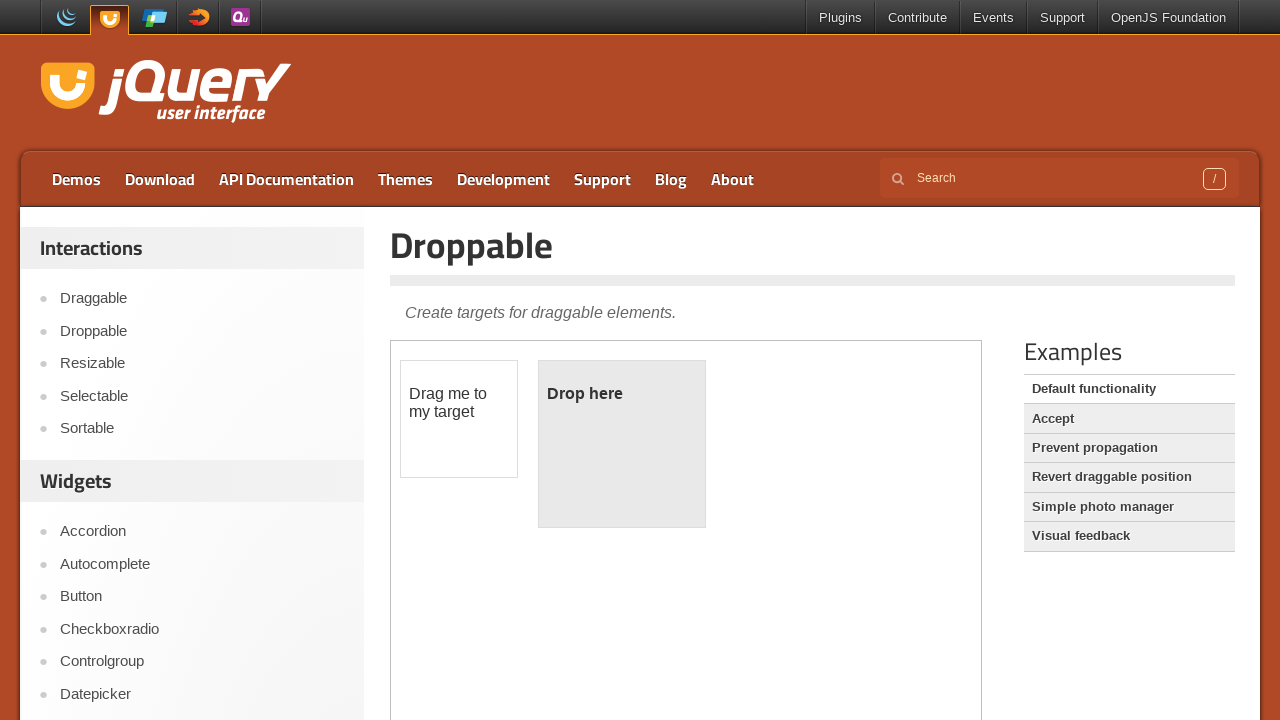

Located the draggable source element with id 'draggable'
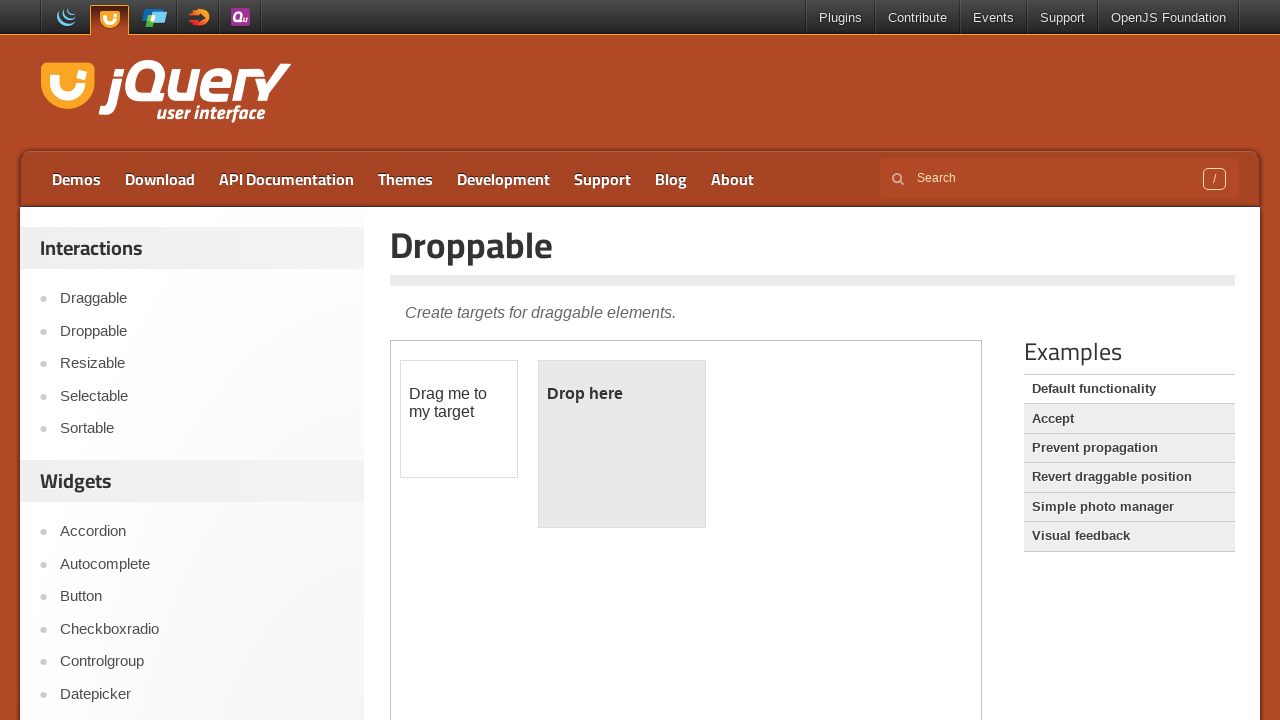

Located the droppable target element with id 'droppable'
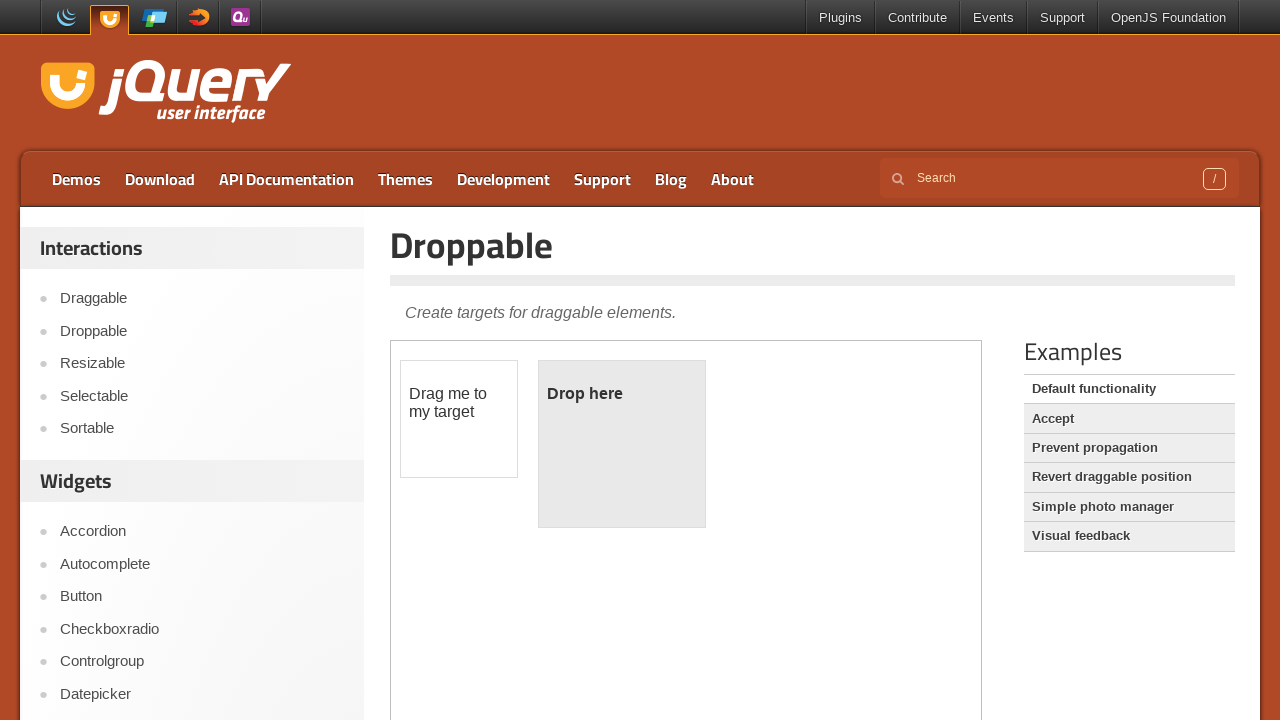

Dragged the source element to the target drop zone at (622, 444)
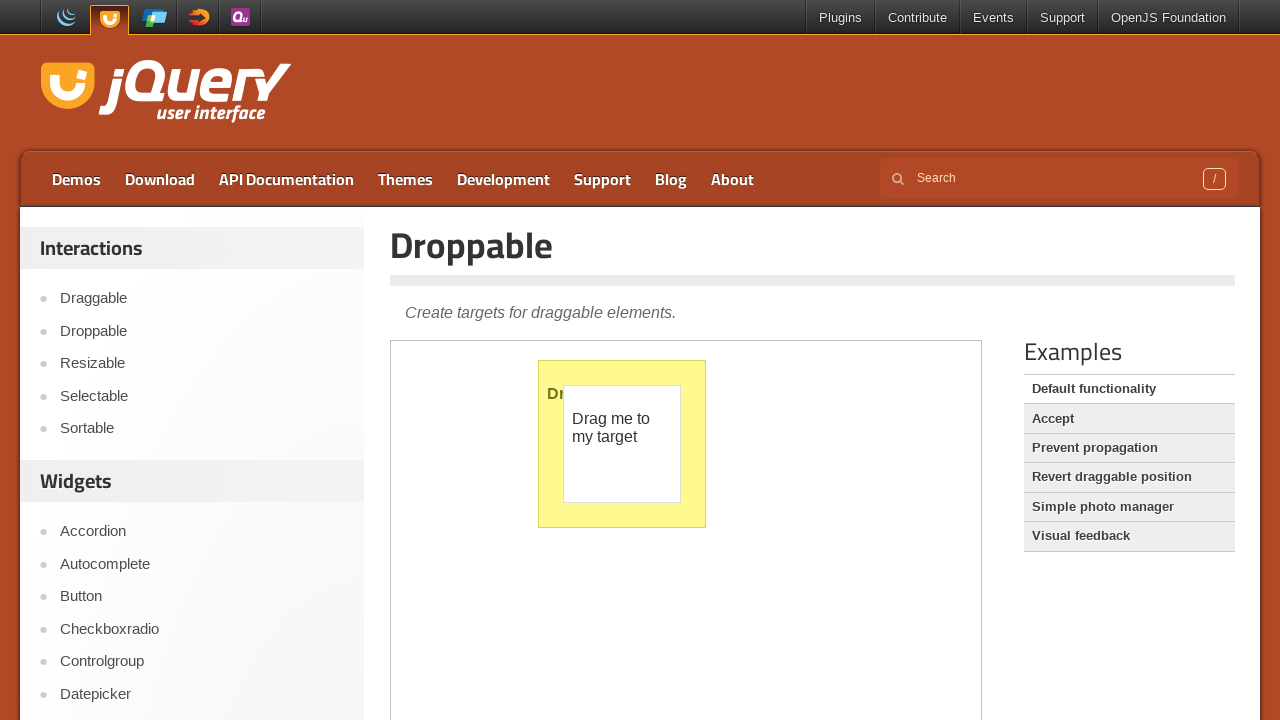

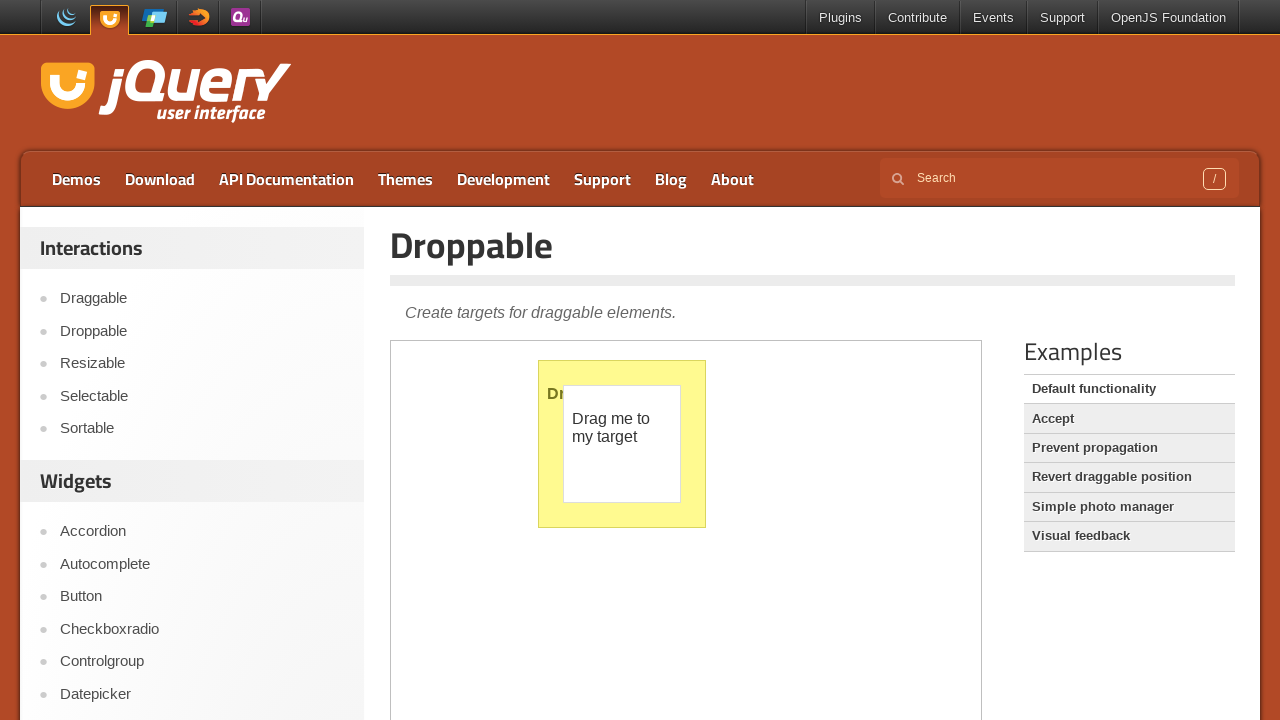